Tests JavaScript alert handling by clicking an alert button, capturing the alert text, and accepting the alert dialog on a Selenium practice website.

Starting URL: https://www.tutorialspoint.com/selenium/practice/alerts.php

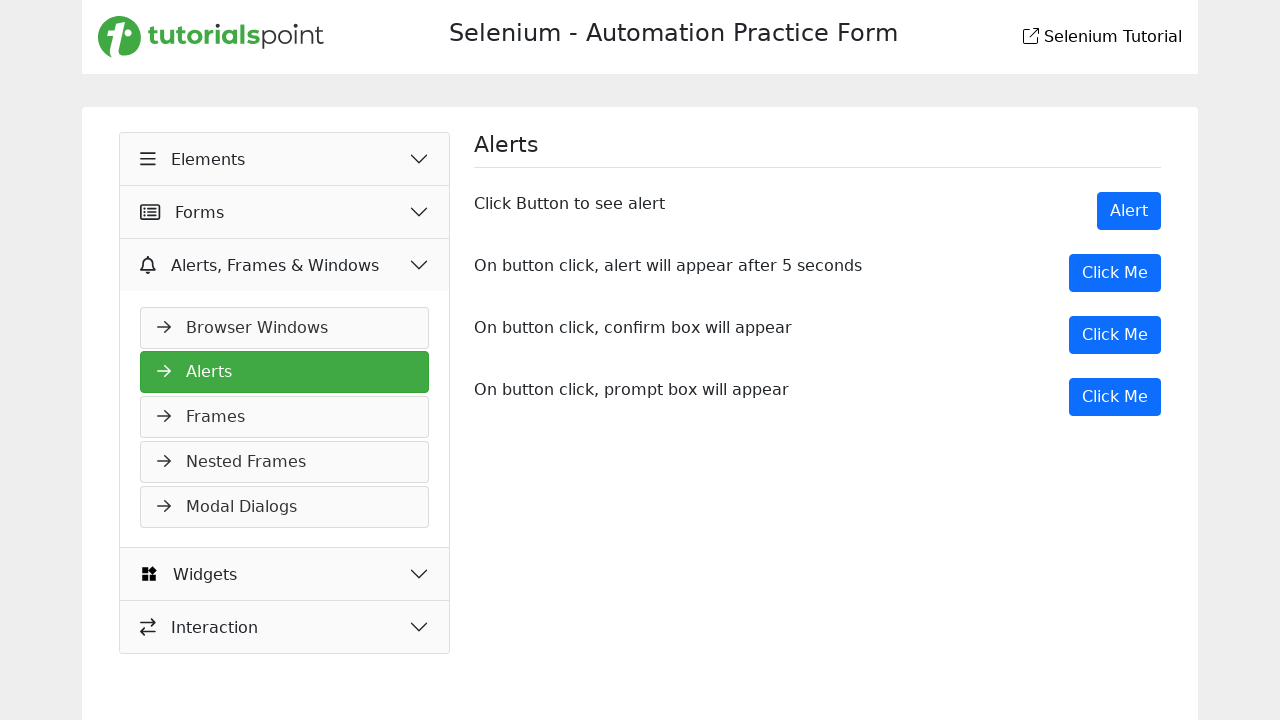

Clicked the Alert button to trigger JavaScript alert at (1129, 211) on xpath=//button[normalize-space()='Alert']
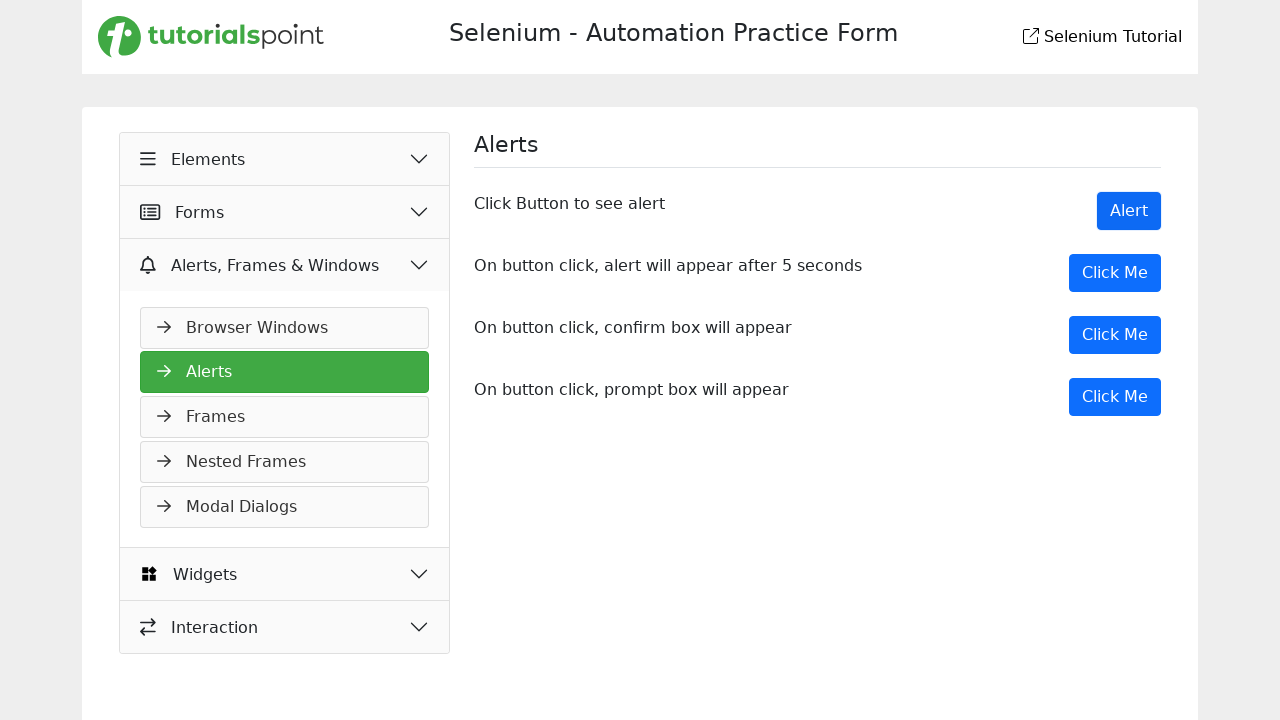

Set up dialog handler to capture alert text and accept it
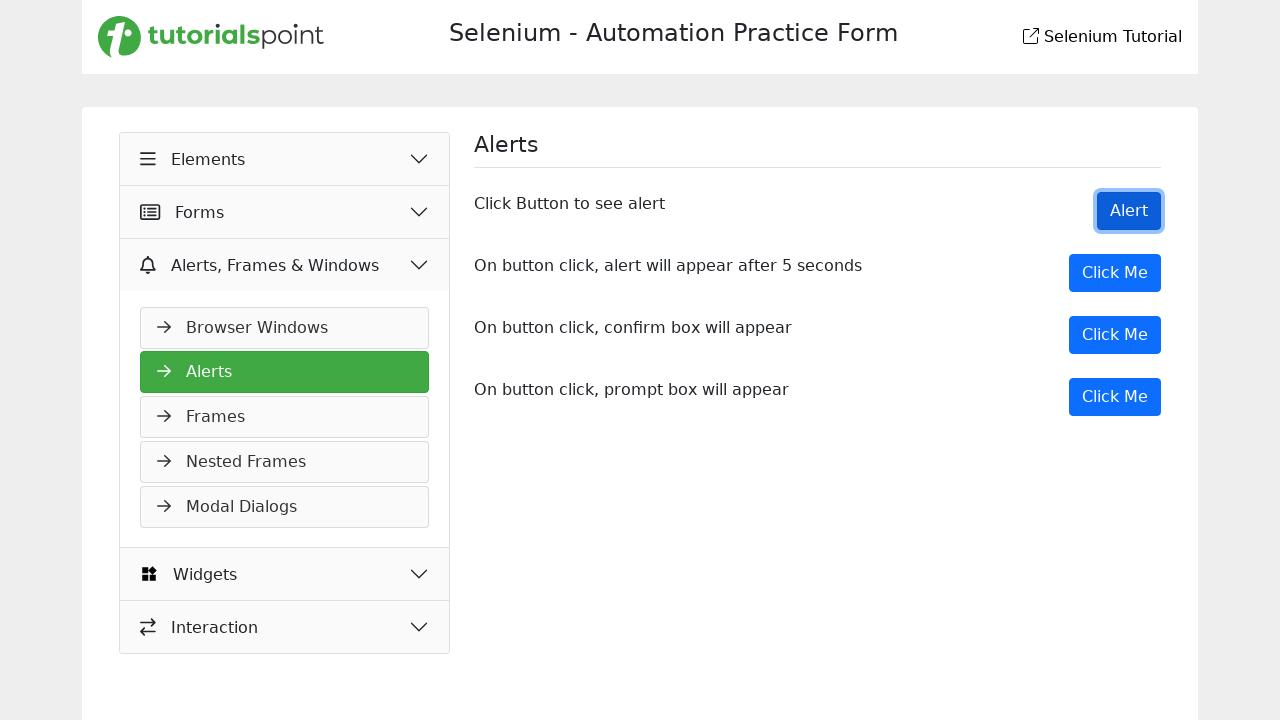

Clicked the Alert button again with handler in place at (1129, 211) on xpath=//button[normalize-space()='Alert']
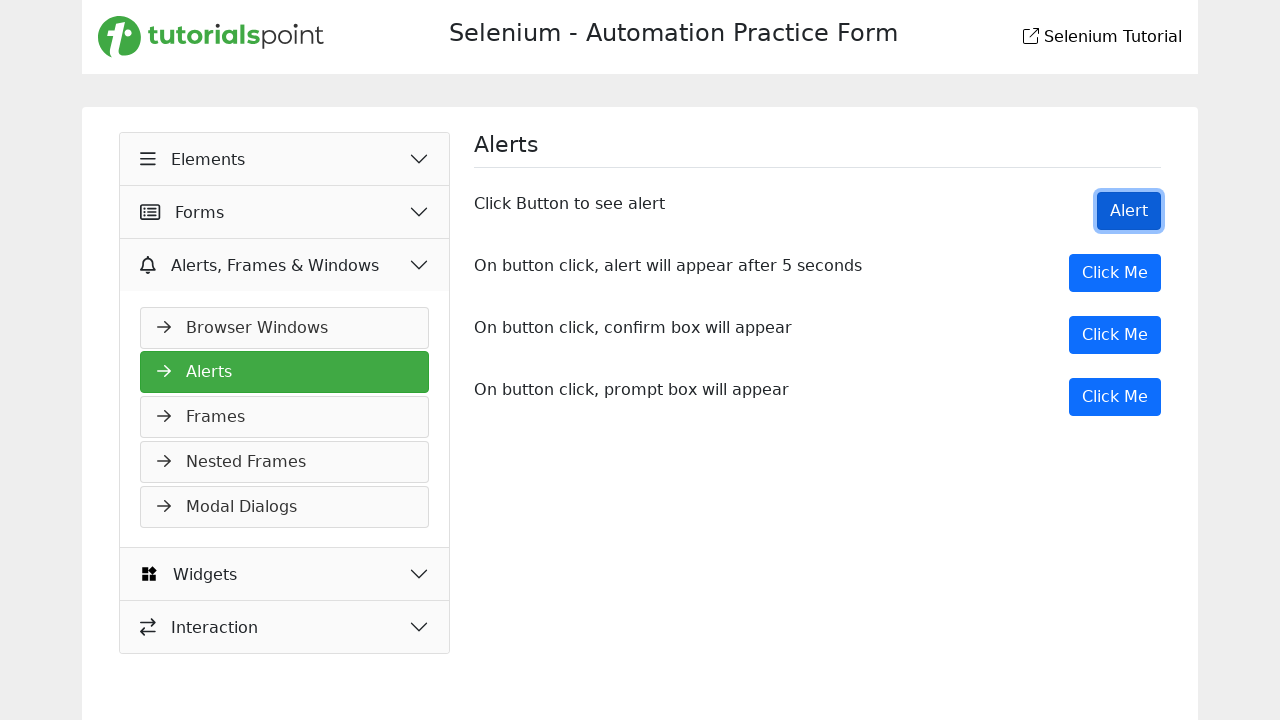

Waited 1 second for alert dialog to be handled
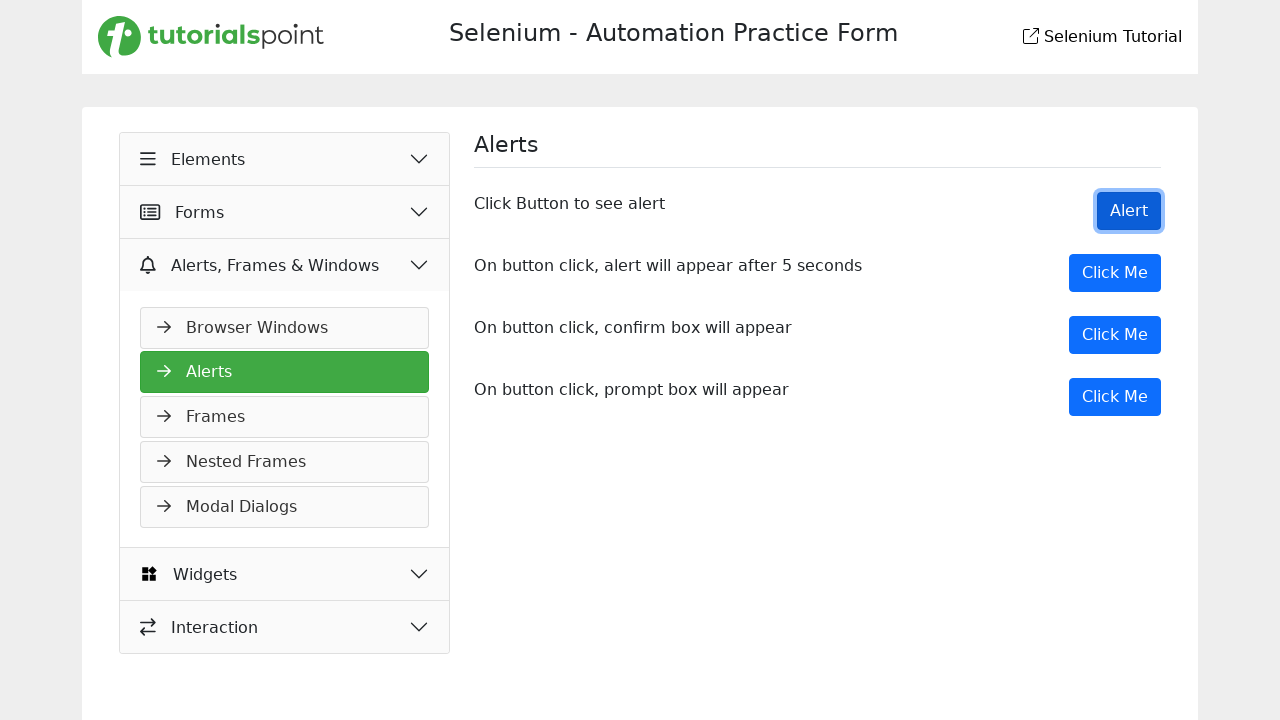

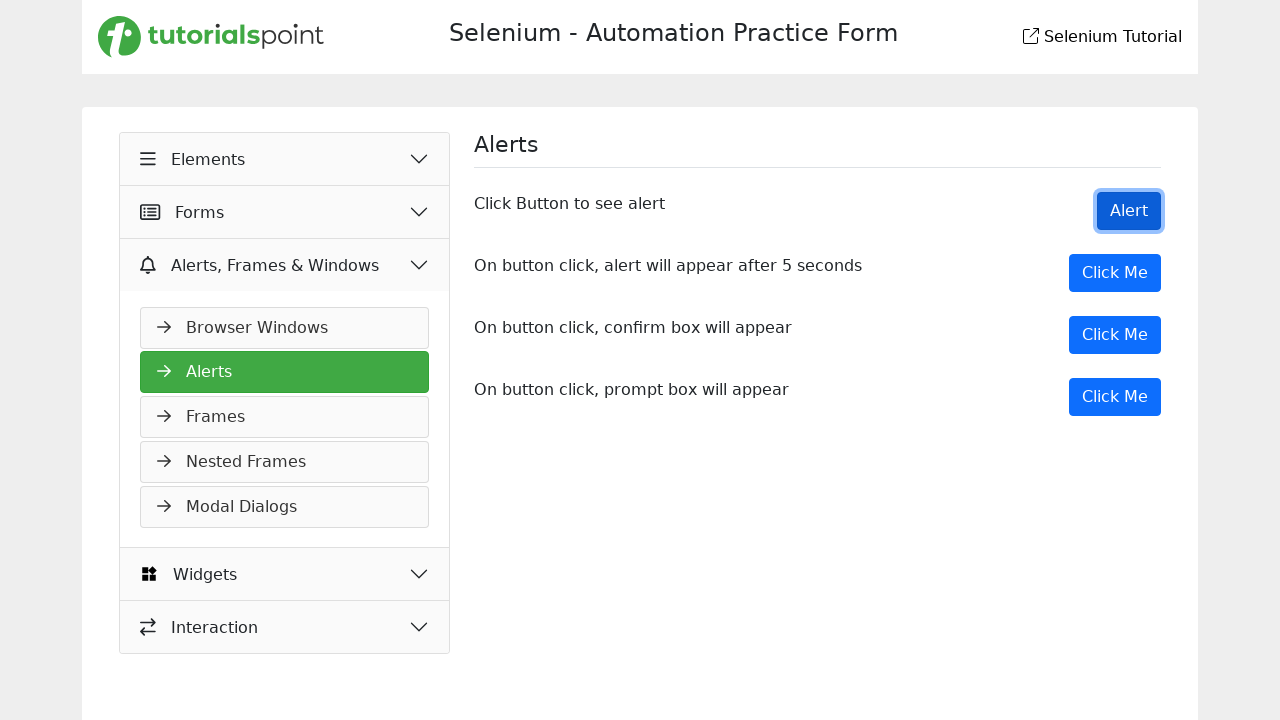